Tests JavaScript alert popup handling by clicking a button that triggers an alert and then accepting the alert dialog

Starting URL: https://www.w3schools.com/js/tryit.asp?filename=tryjs_alert

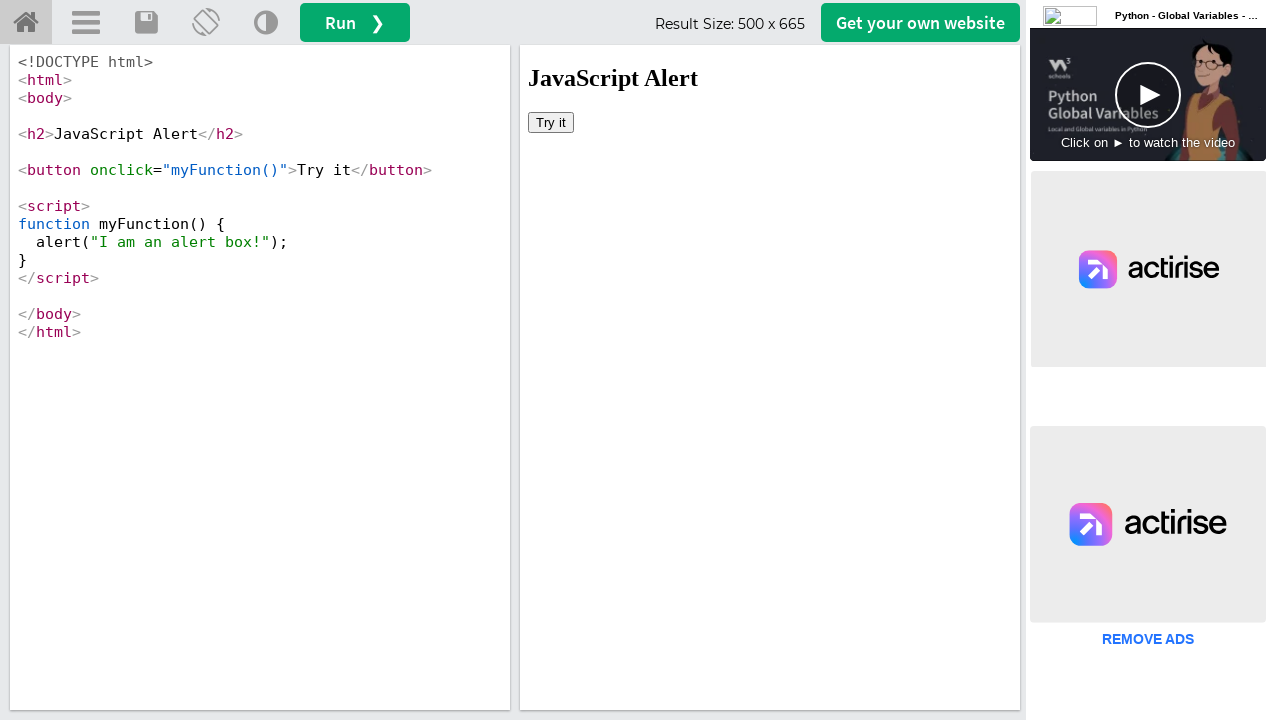

Located the iframe containing the example
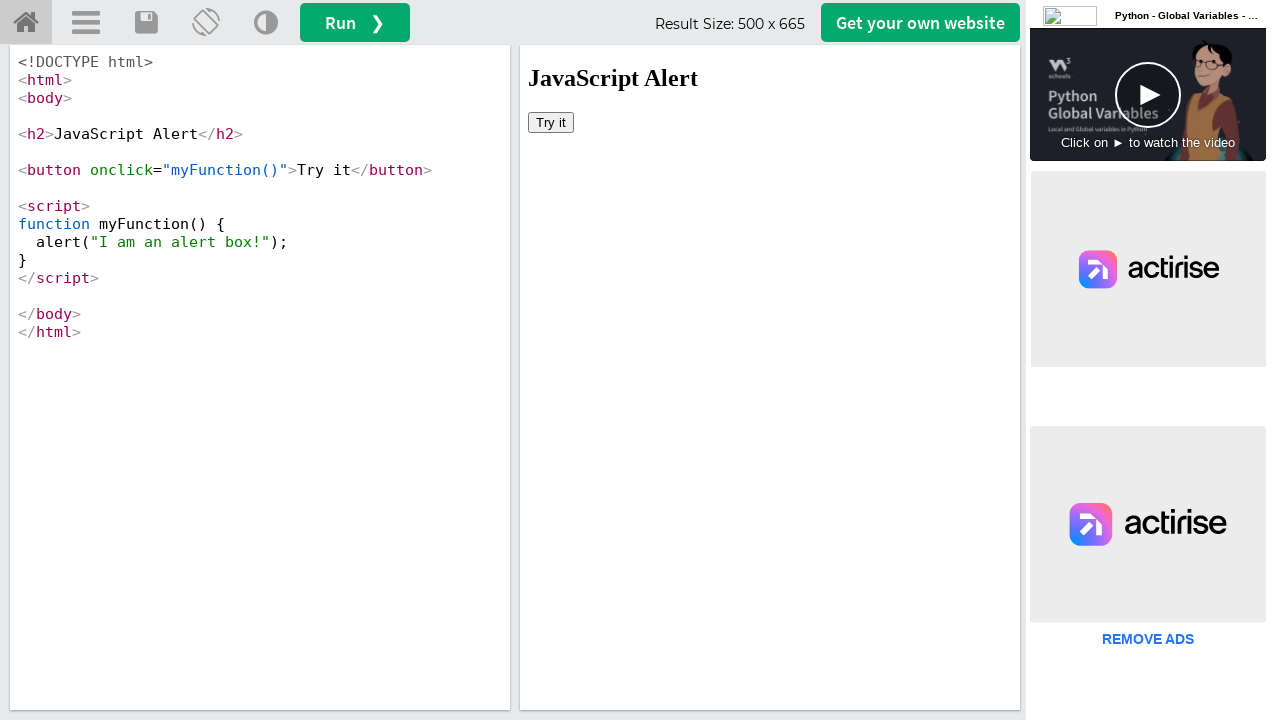

Clicked the 'Try it' button to trigger the alert at (551, 122) on #iframeResult >> internal:control=enter-frame >> button:has-text('Try it')
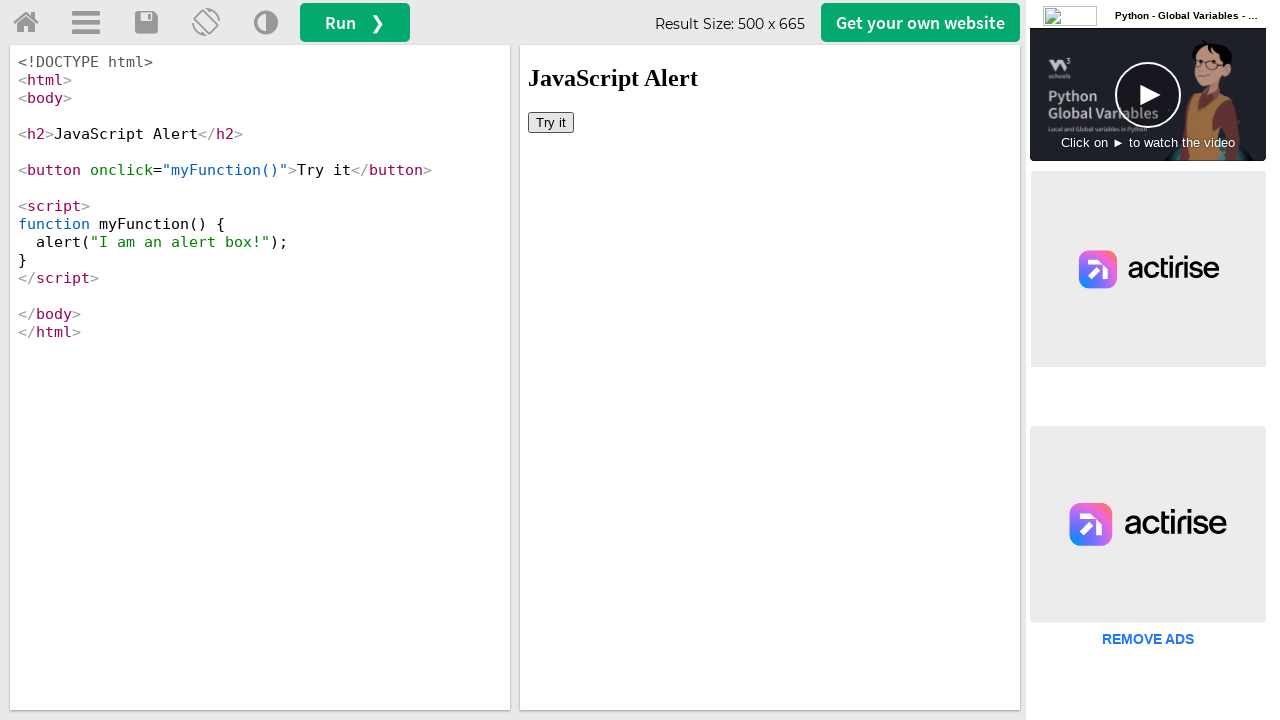

Set up dialog handler to accept the JavaScript alert
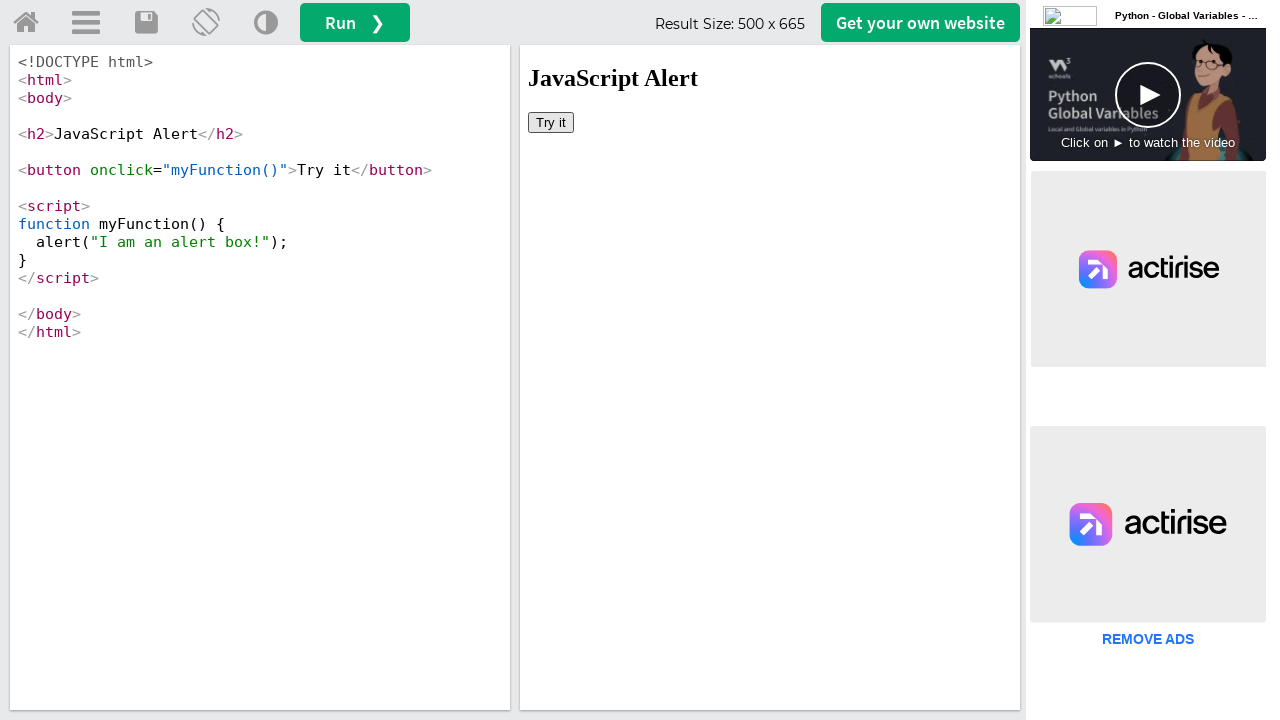

Waited for the alert interaction to complete
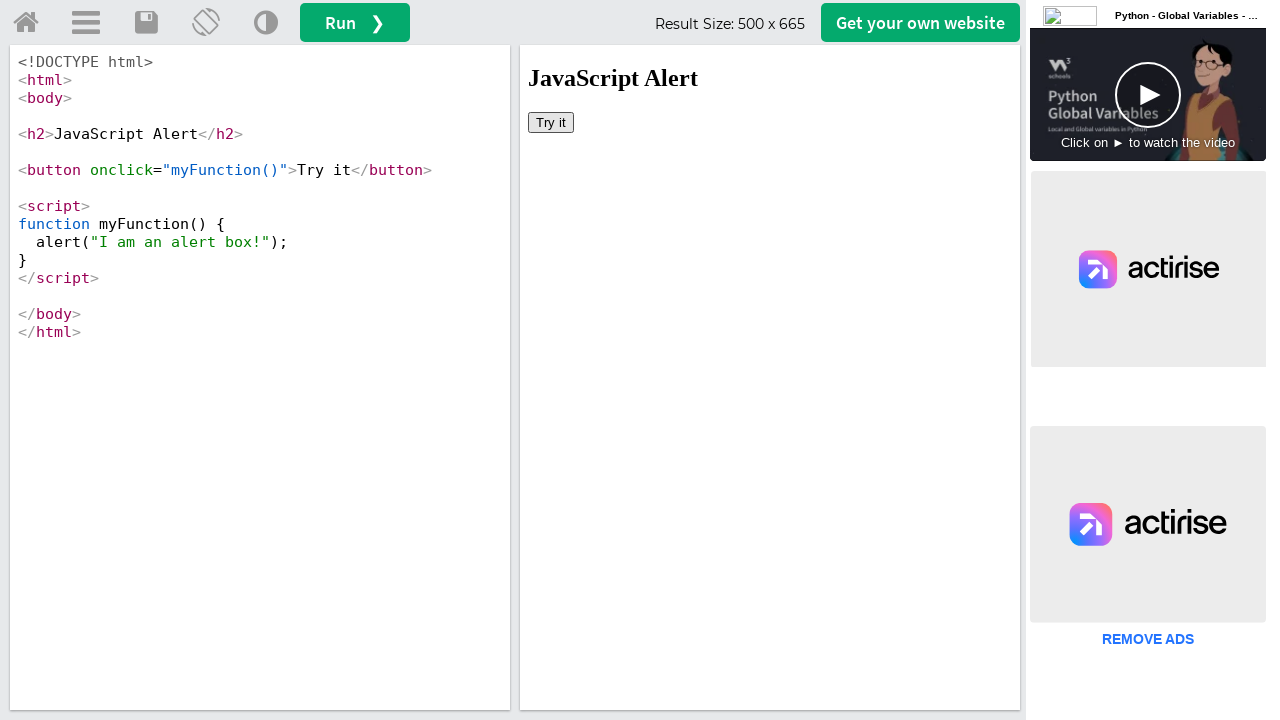

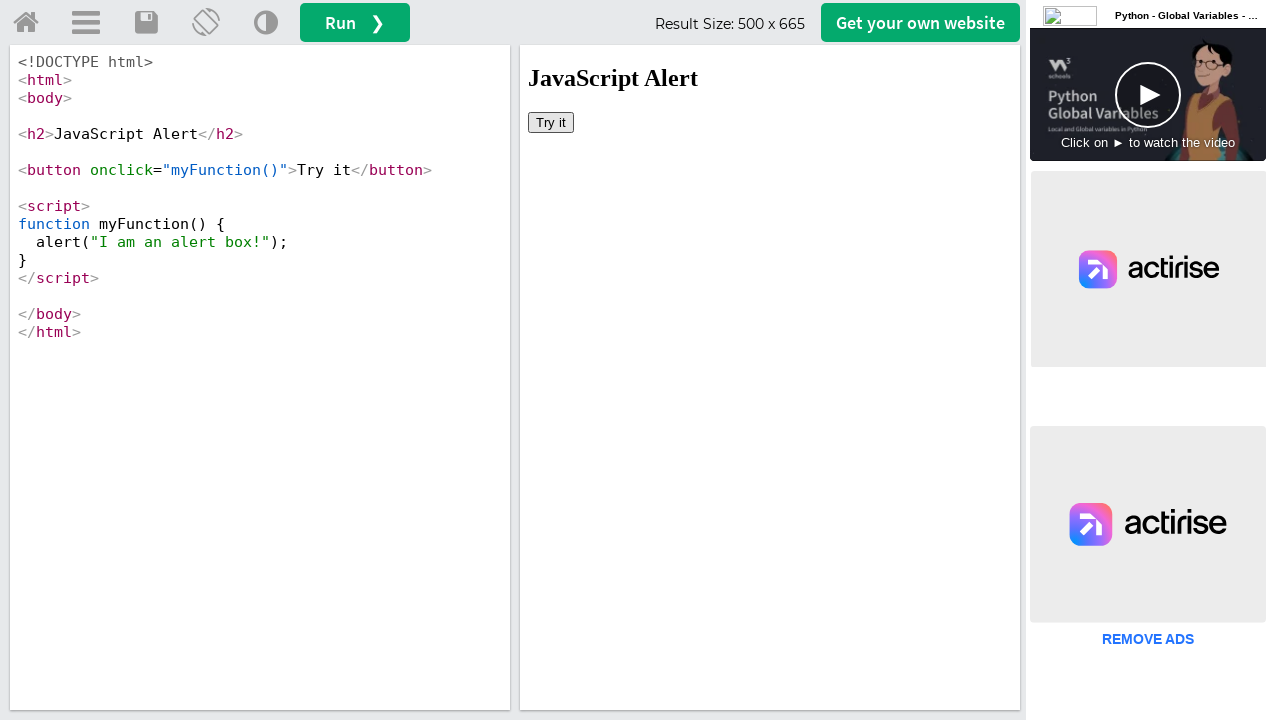